Waits for a specific price to appear, books it, then solves a mathematical problem by calculating the logarithm of a trigonometric expression and submitting the answer

Starting URL: http://suninjuly.github.io/explicit_wait2.html

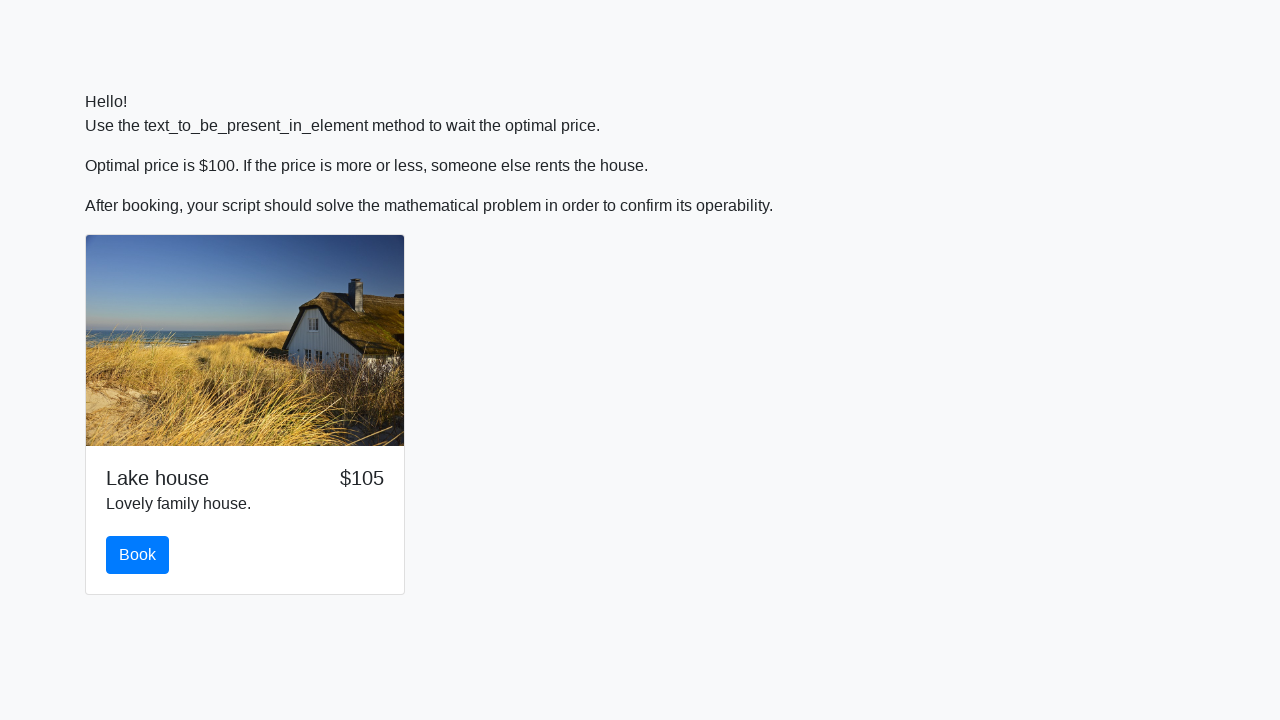

Waited for price to reach $100
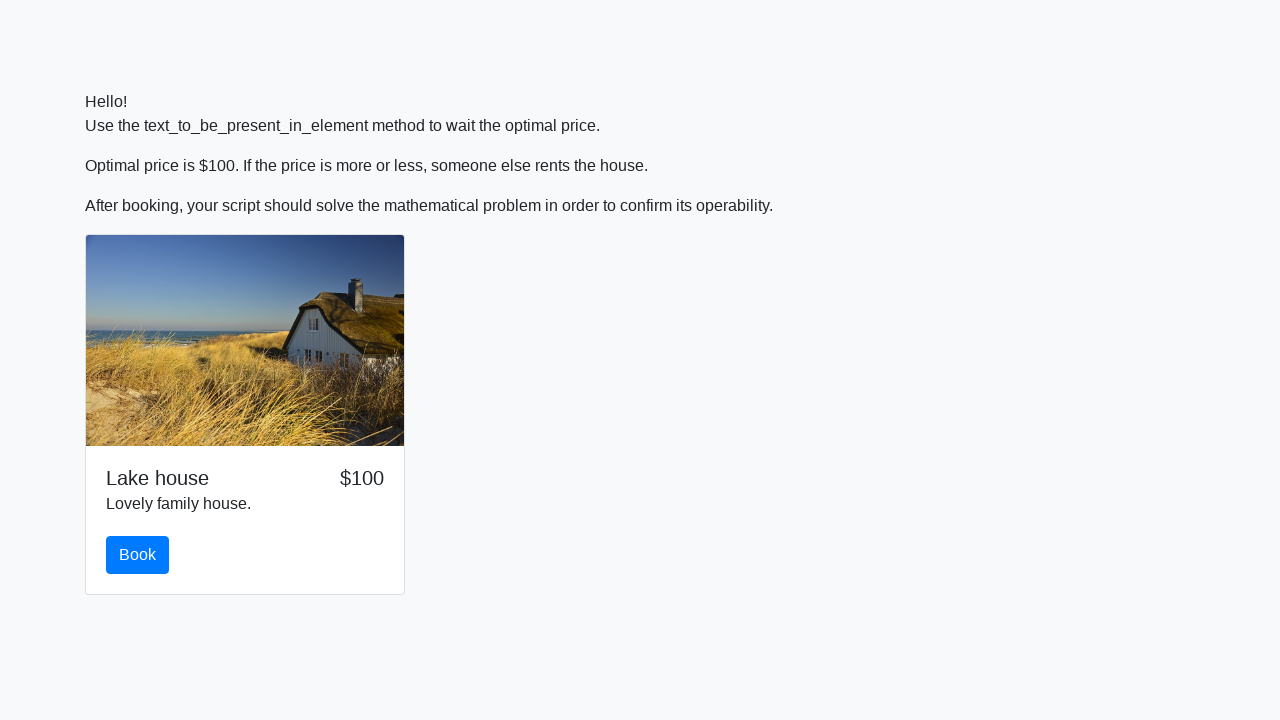

Clicked the book button at (138, 555) on #book
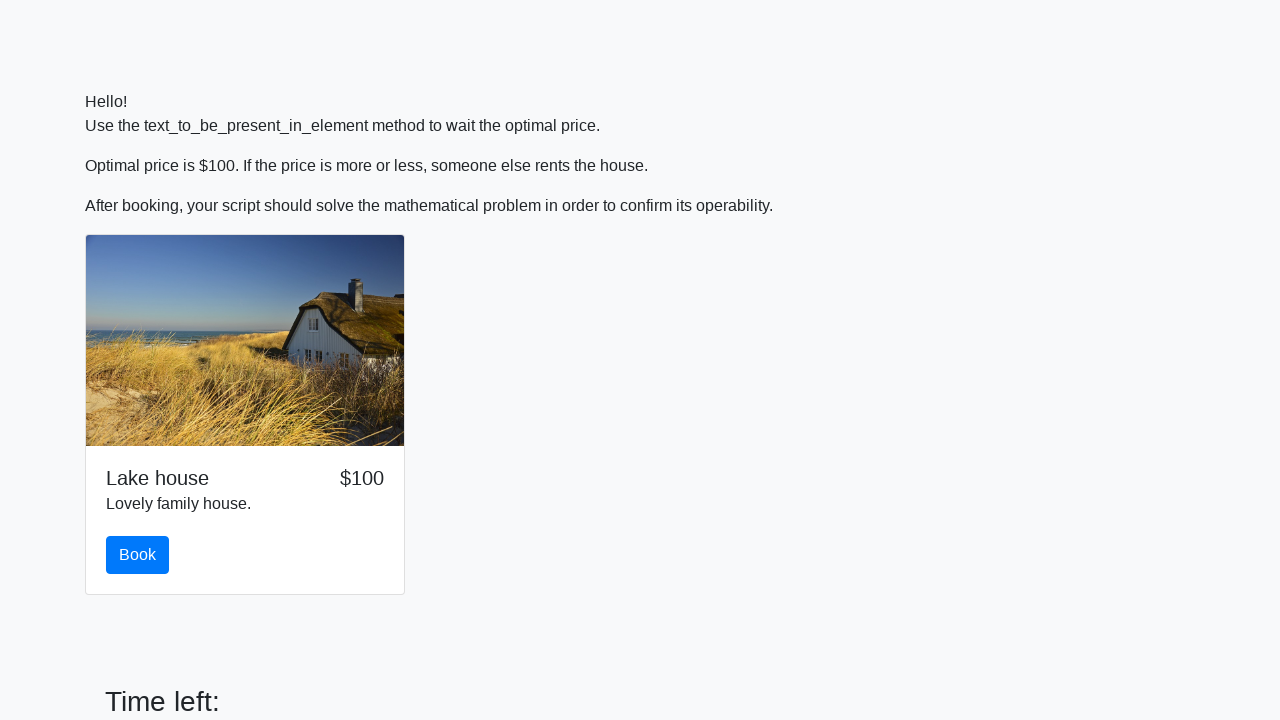

Retrieved the input value for mathematical calculation
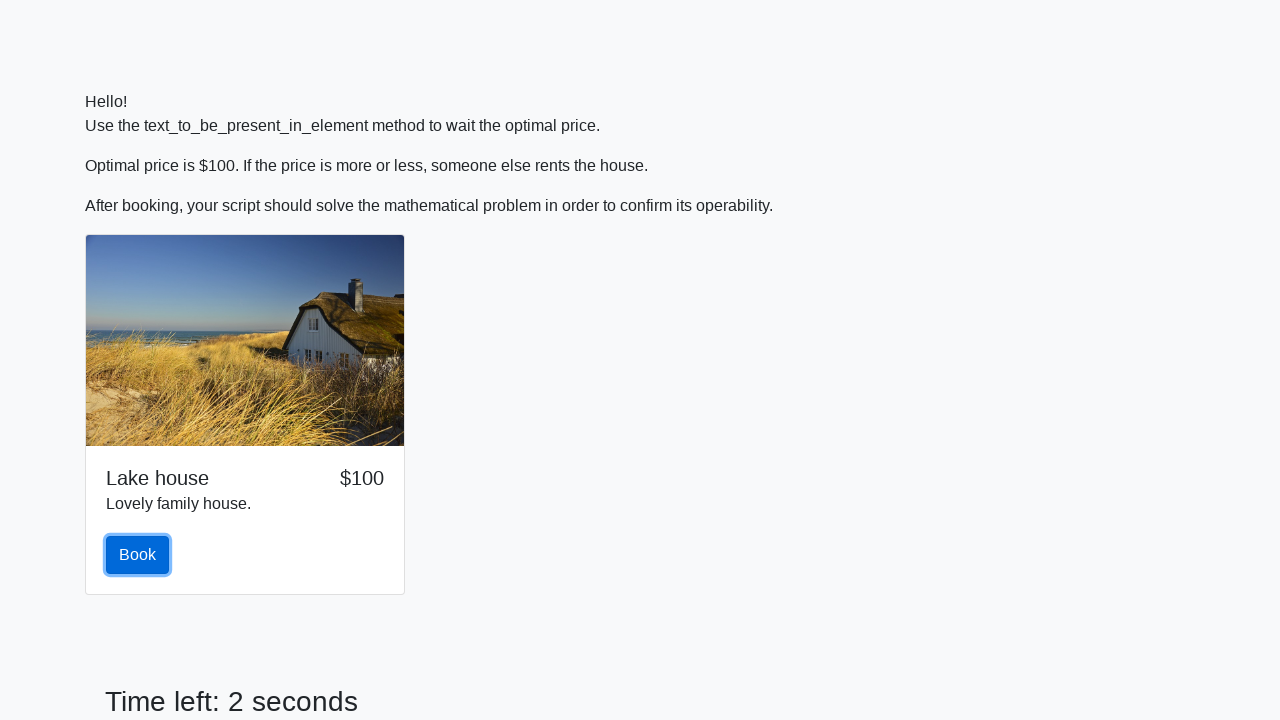

Calculated logarithm of trigonometric expression: log(|12*sin(x)|)
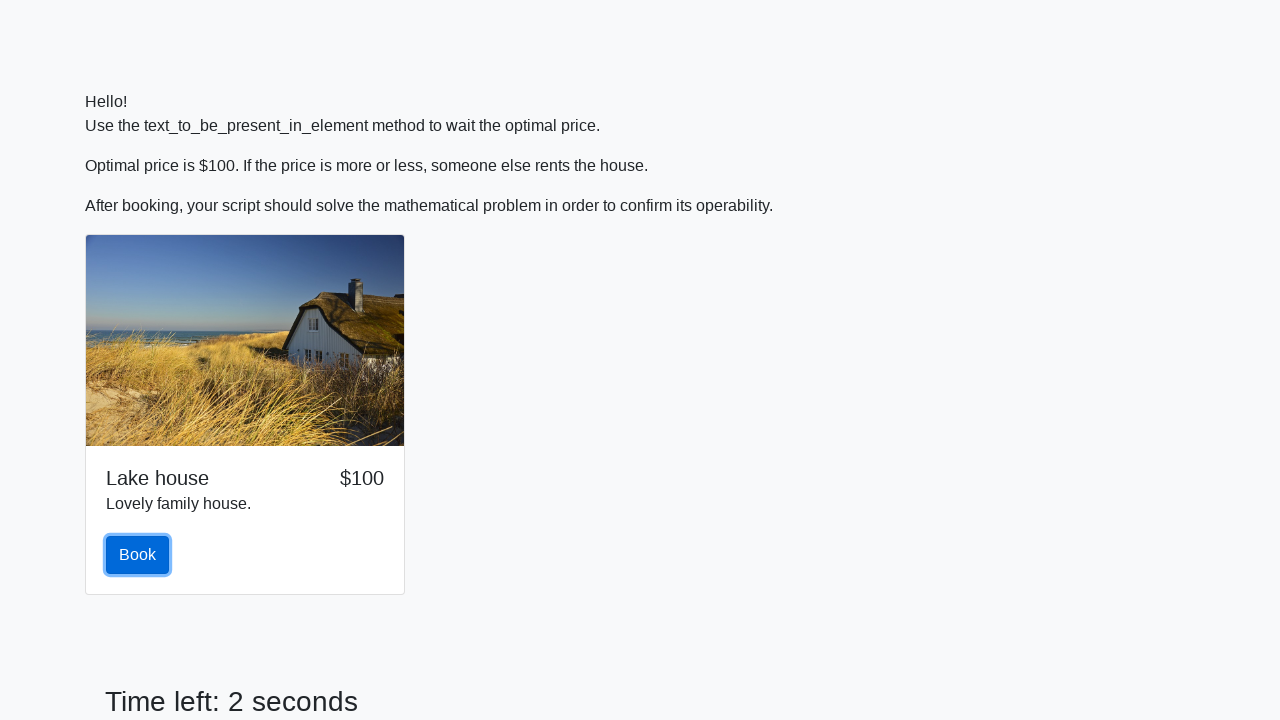

Filled answer field with calculated result on #answer
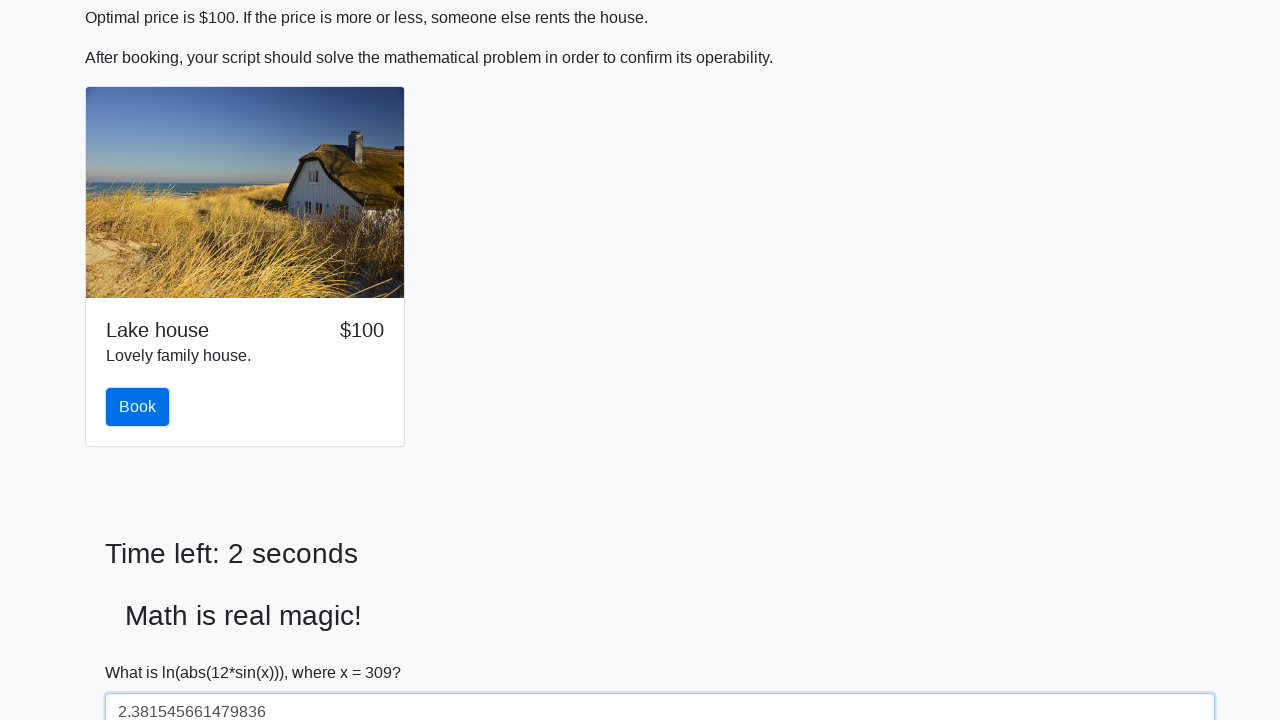

Clicked solve button to submit the answer at (143, 651) on #solve
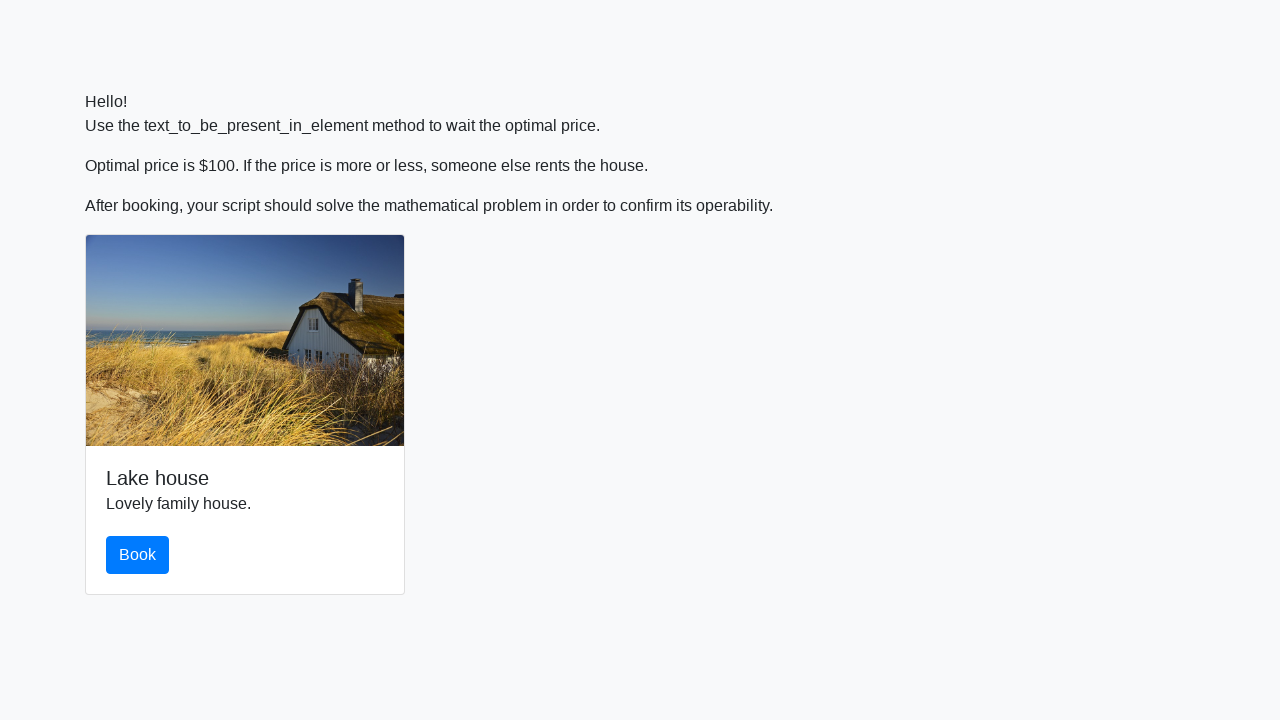

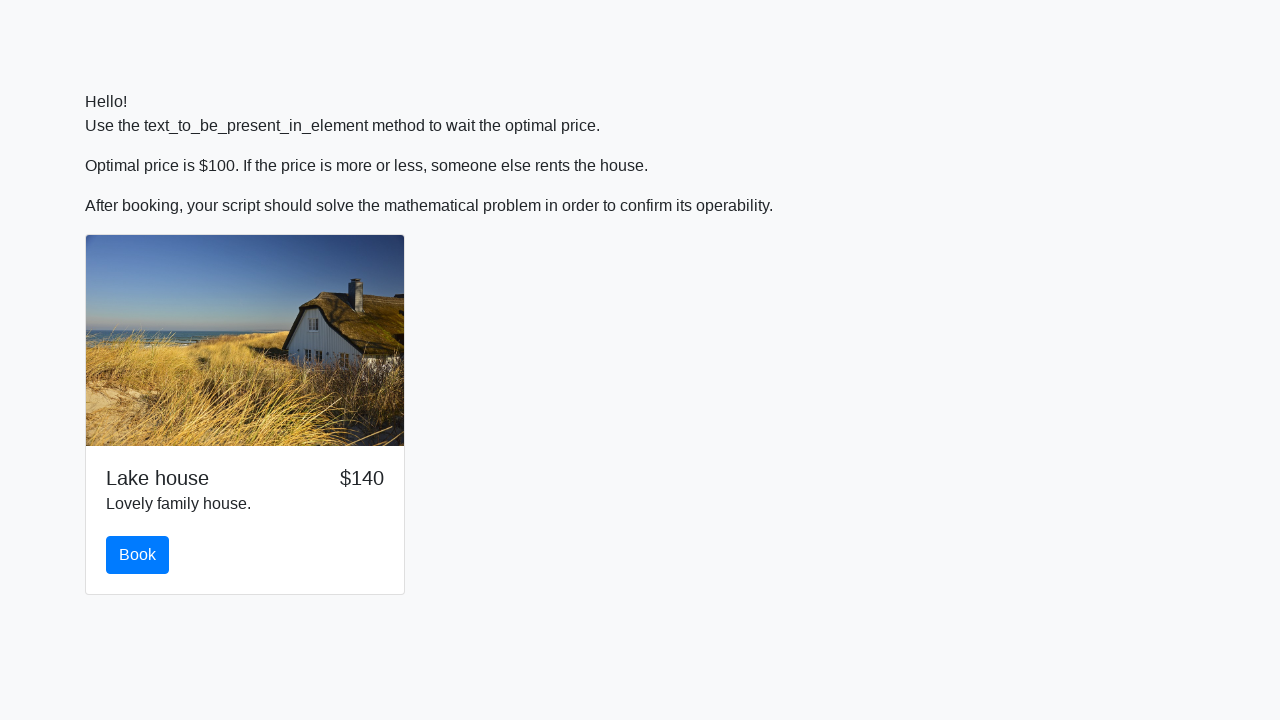